Navigates to RIT Dubai directory page and clicks on a "see more" element to expand content

Starting URL: https://www.rit.edu/dubai/directory

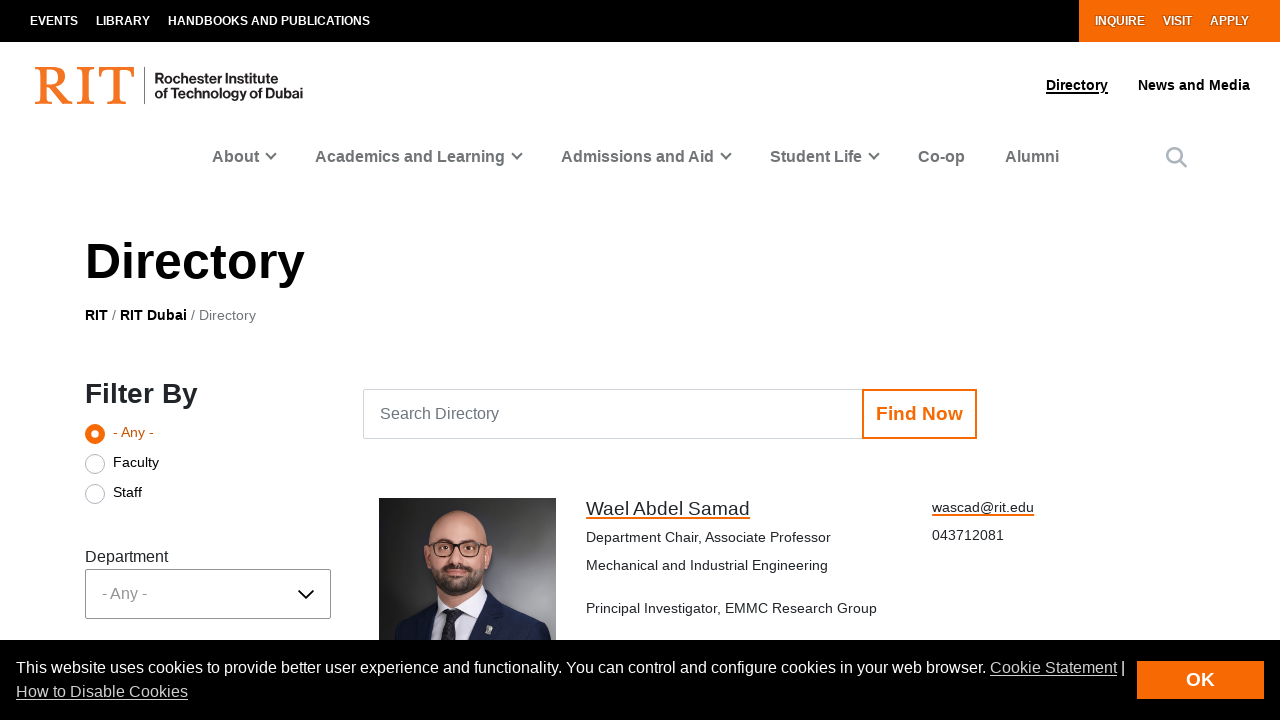

Clicked 'see more' element to expand directory content at (422, 361) on .see-more
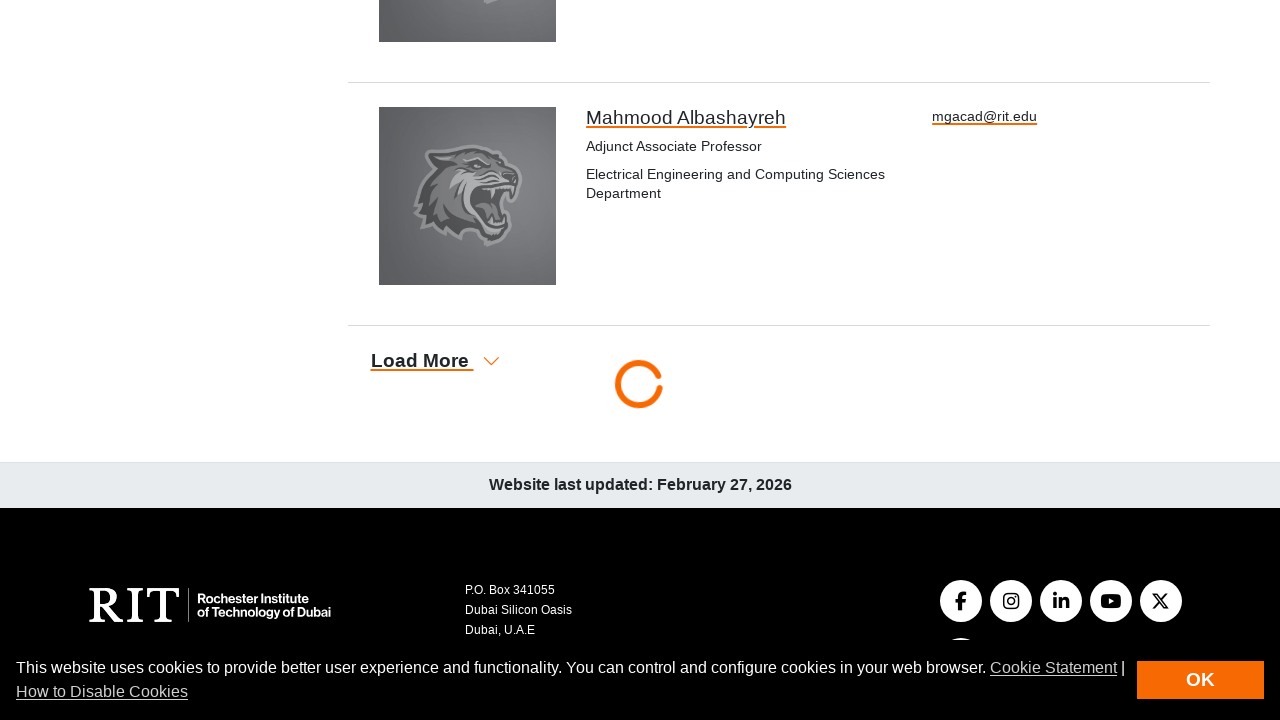

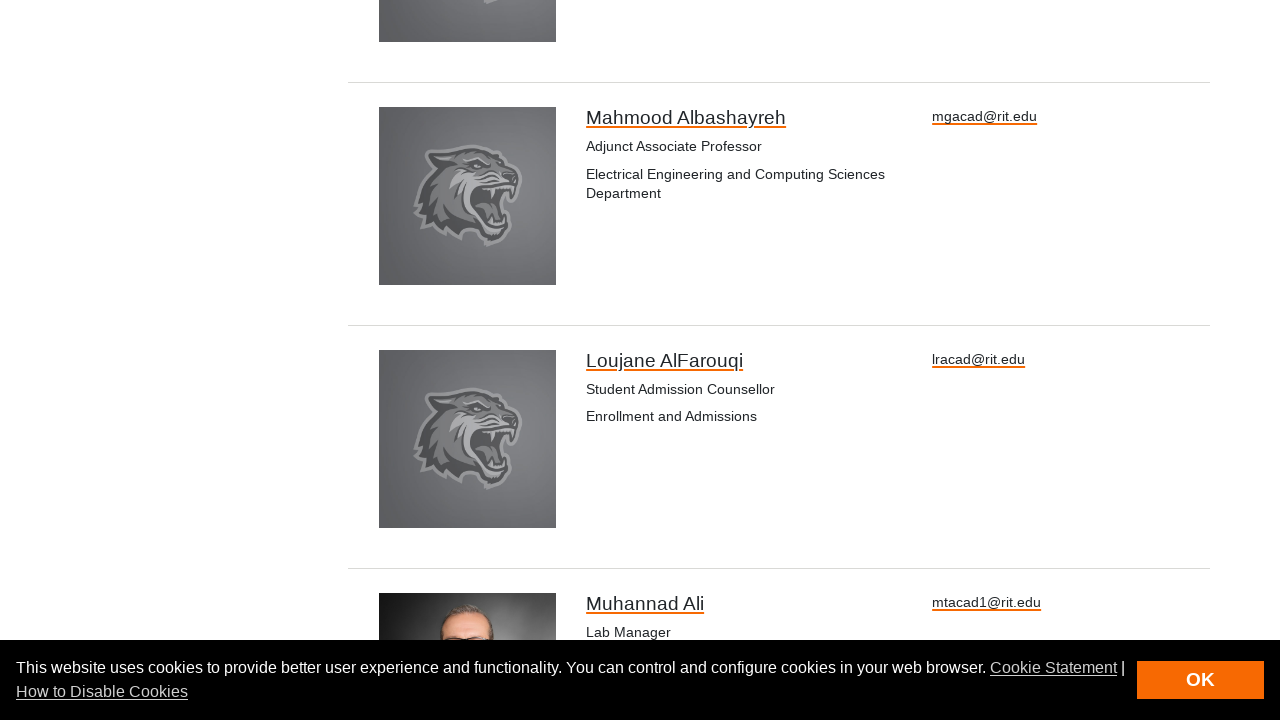